Tests a practice page by verifying the page title, selecting a radio button, and entering text into an autocomplete field then clearing it.

Starting URL: https://rahulshettyacademy.com/AutomationPractice/

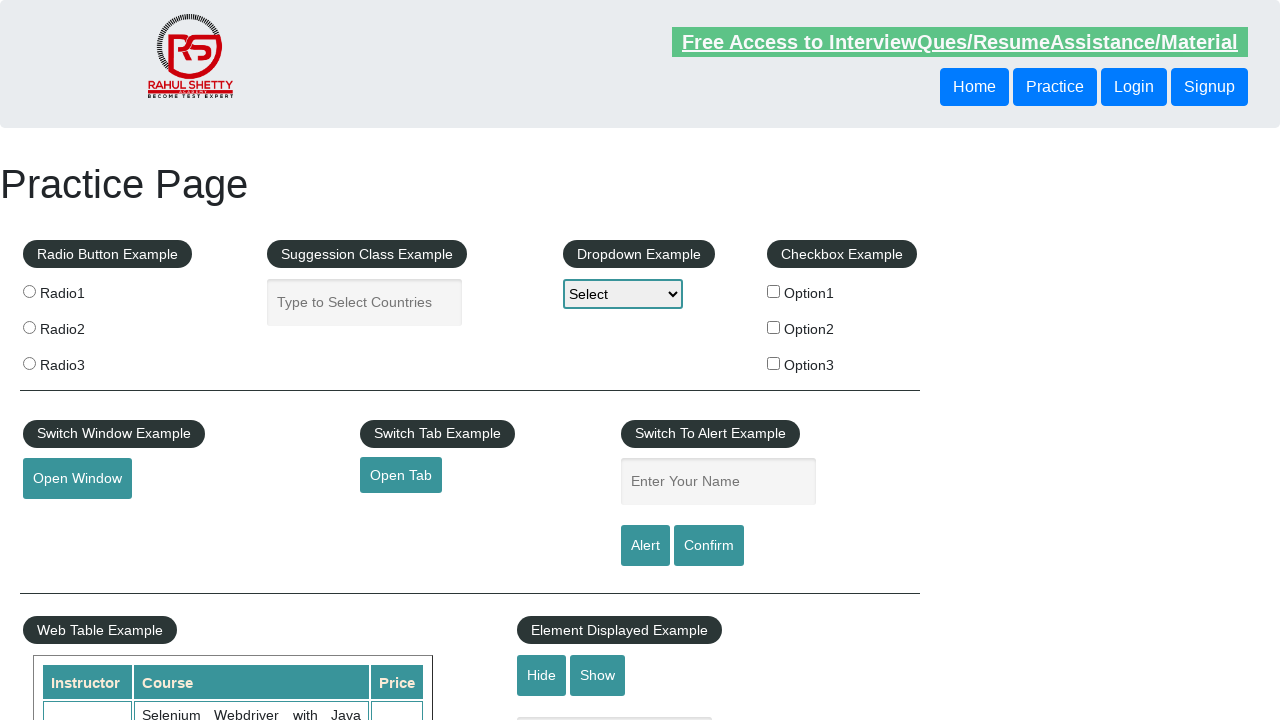

Verified page title is 'Practice Page'
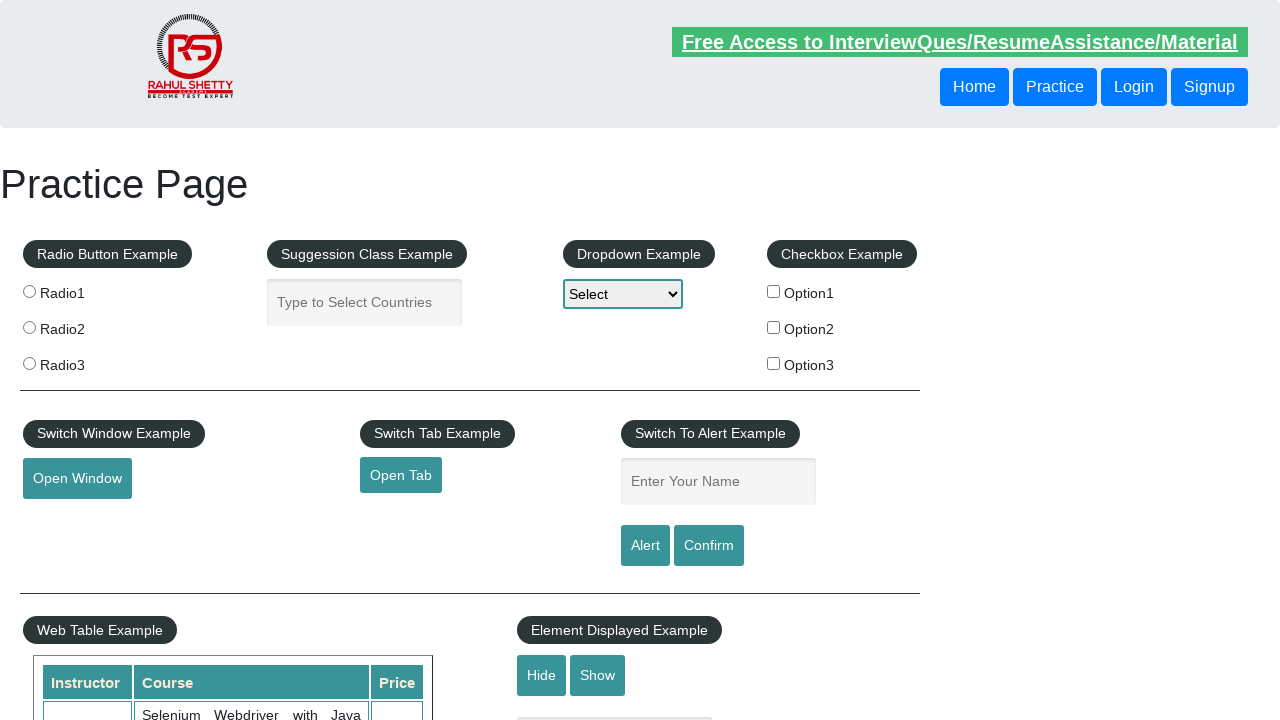

Clicked radio button with value 'radio3' at (29, 363) on input[value='radio3']
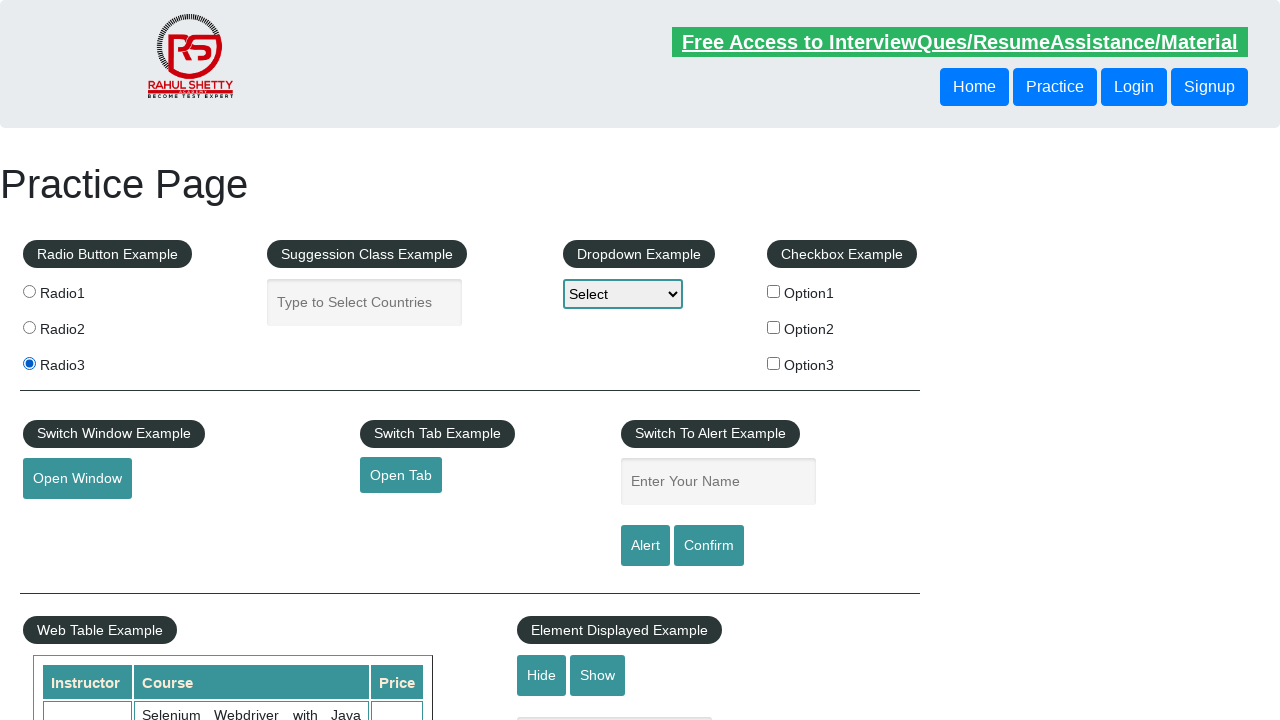

Verified radio button 'radio3' is checked
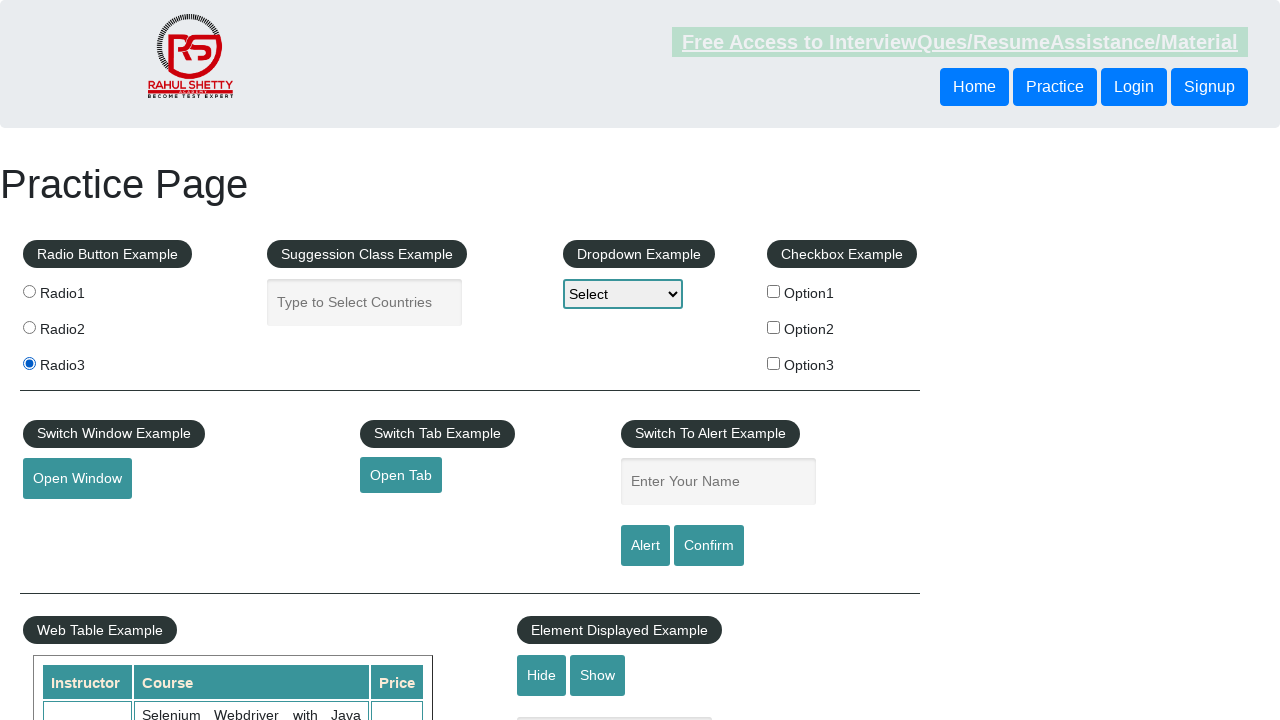

Cleared autocomplete field on #autocomplete
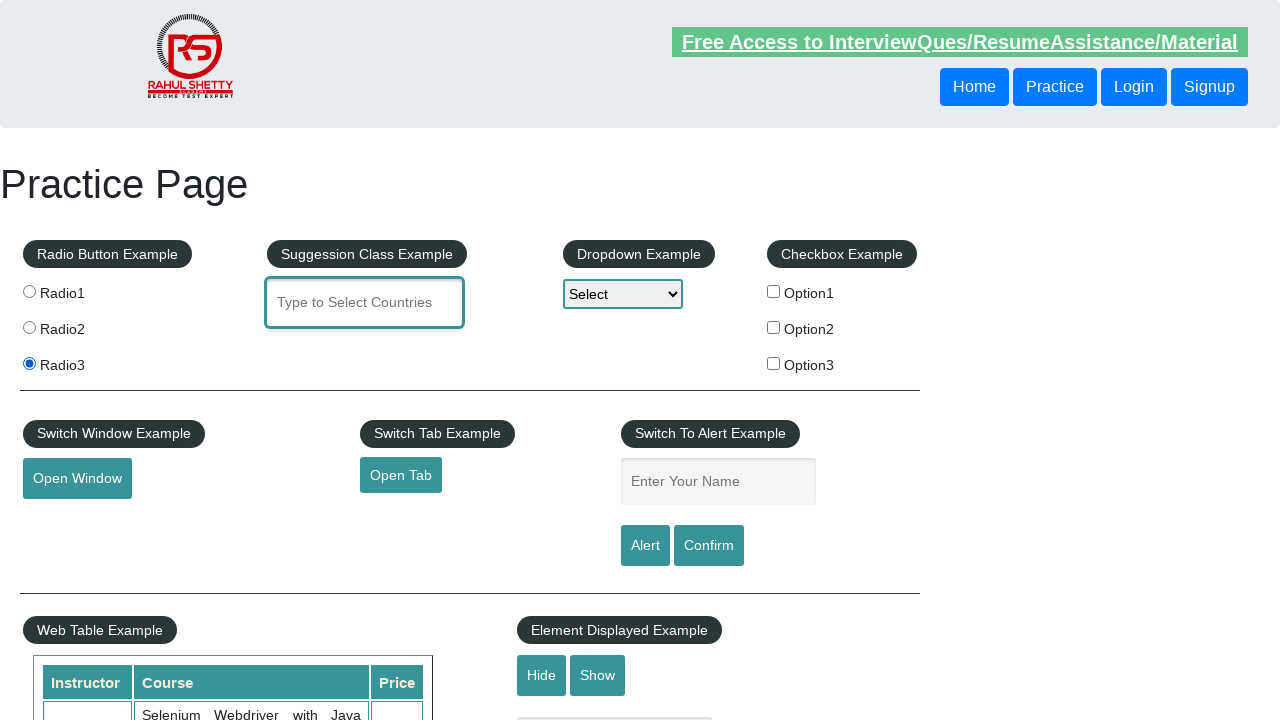

Filled autocomplete field with 'hello' on #autocomplete
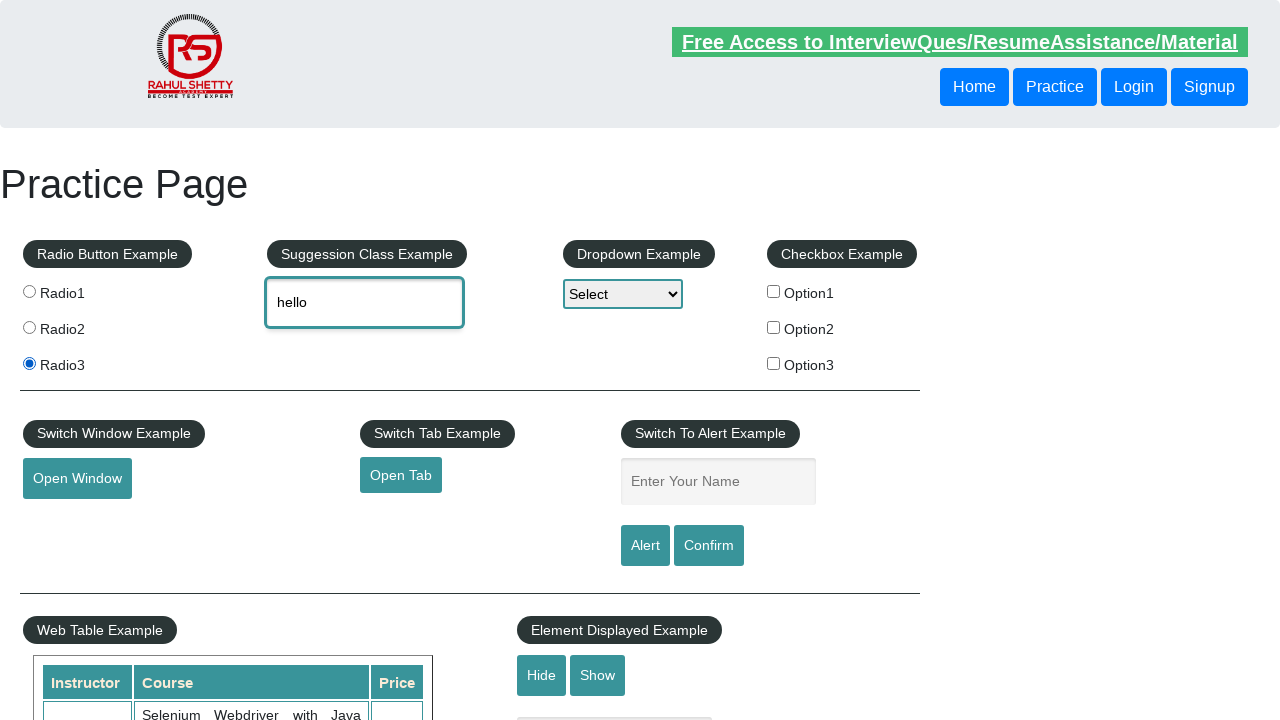

Waited 2000ms
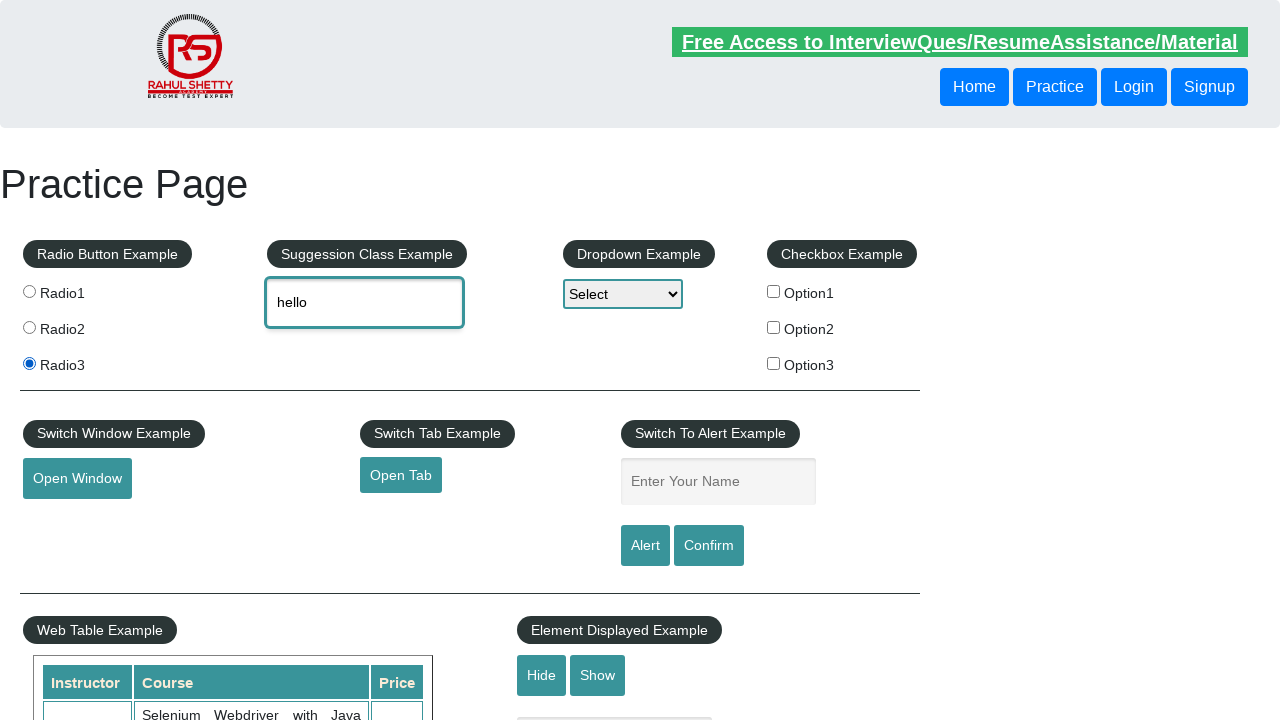

Cleared autocomplete field on #autocomplete
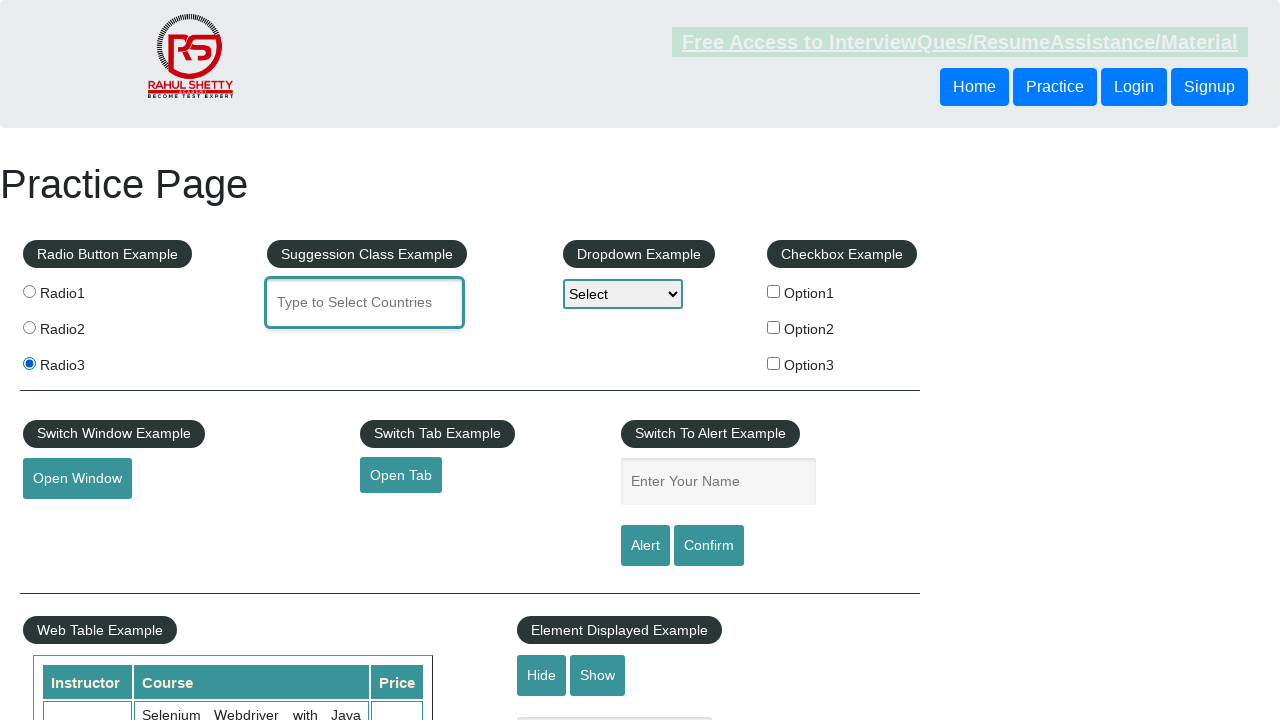

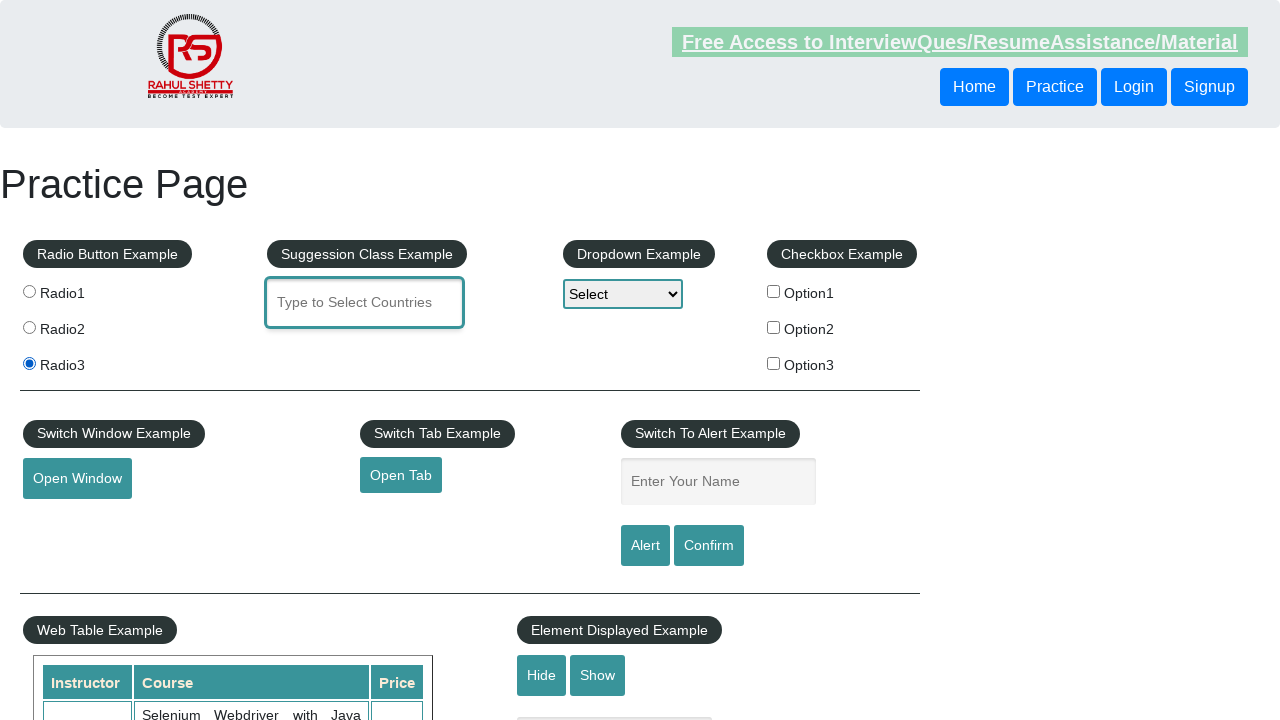